Tests registration form validation when confirmation email doesn't match the original email.

Starting URL: https://alada.vn/tai-khoan/dang-ky.html

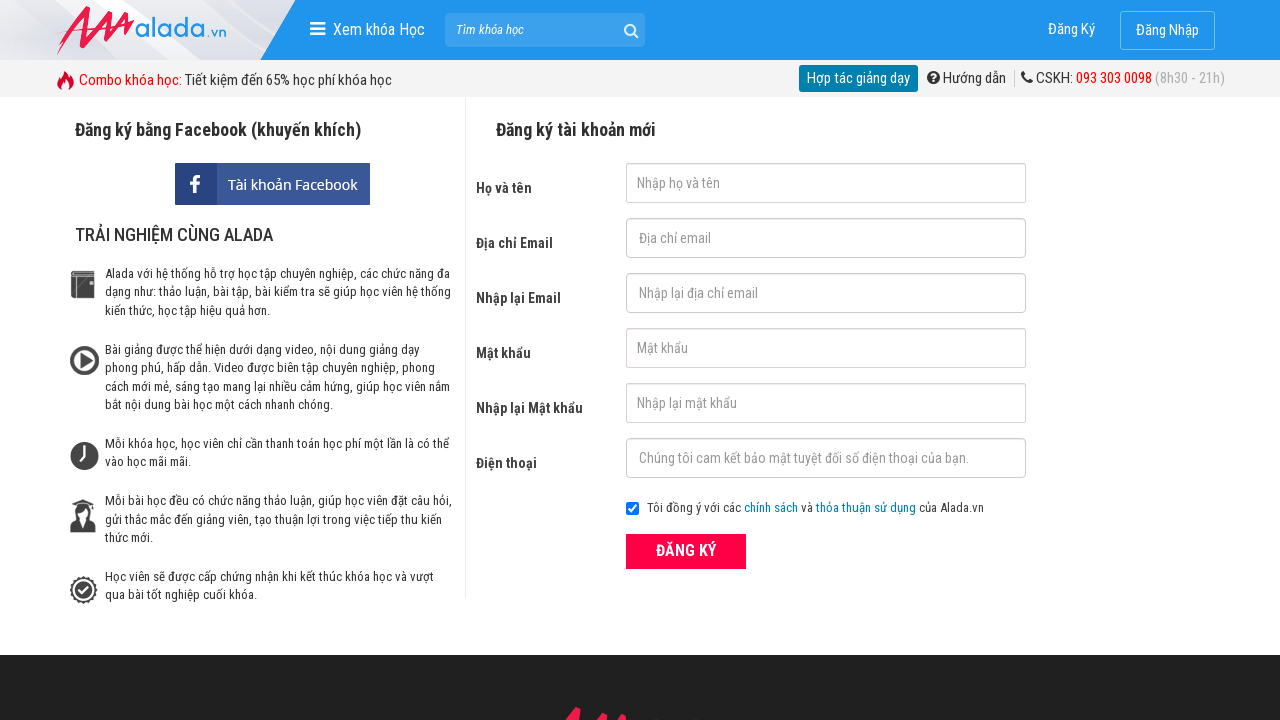

Filled first name field with 'Lê Thị Hương' on input#txtFirstname
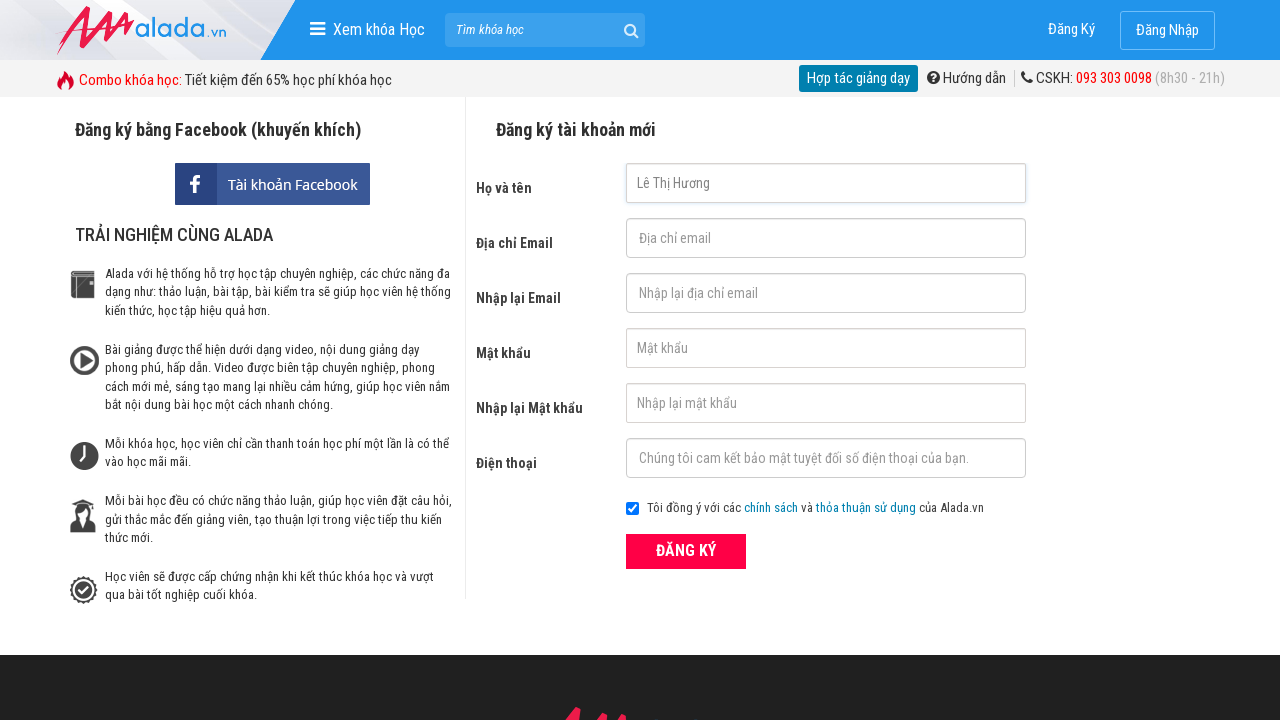

Filled email field with 'huonglt@gmail.com' on input#txtEmail
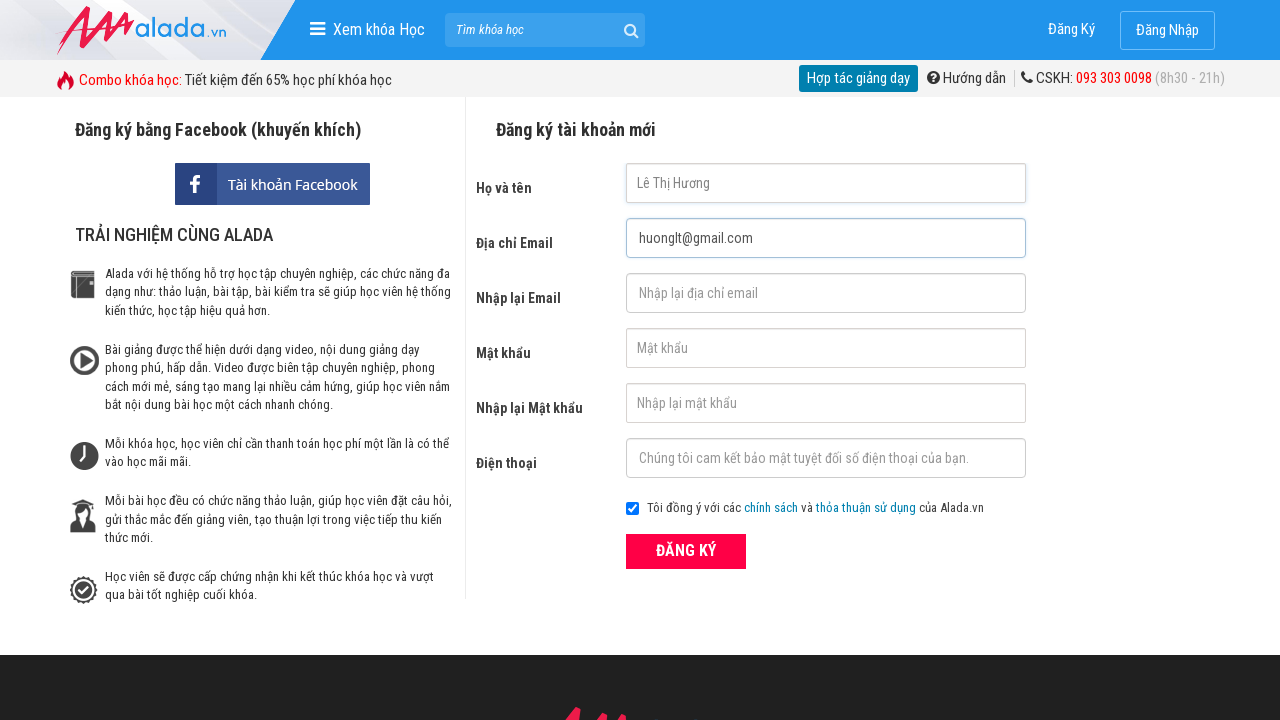

Filled confirmation email field with mismatched email 'huong@gmail.com' on input#txtCEmail
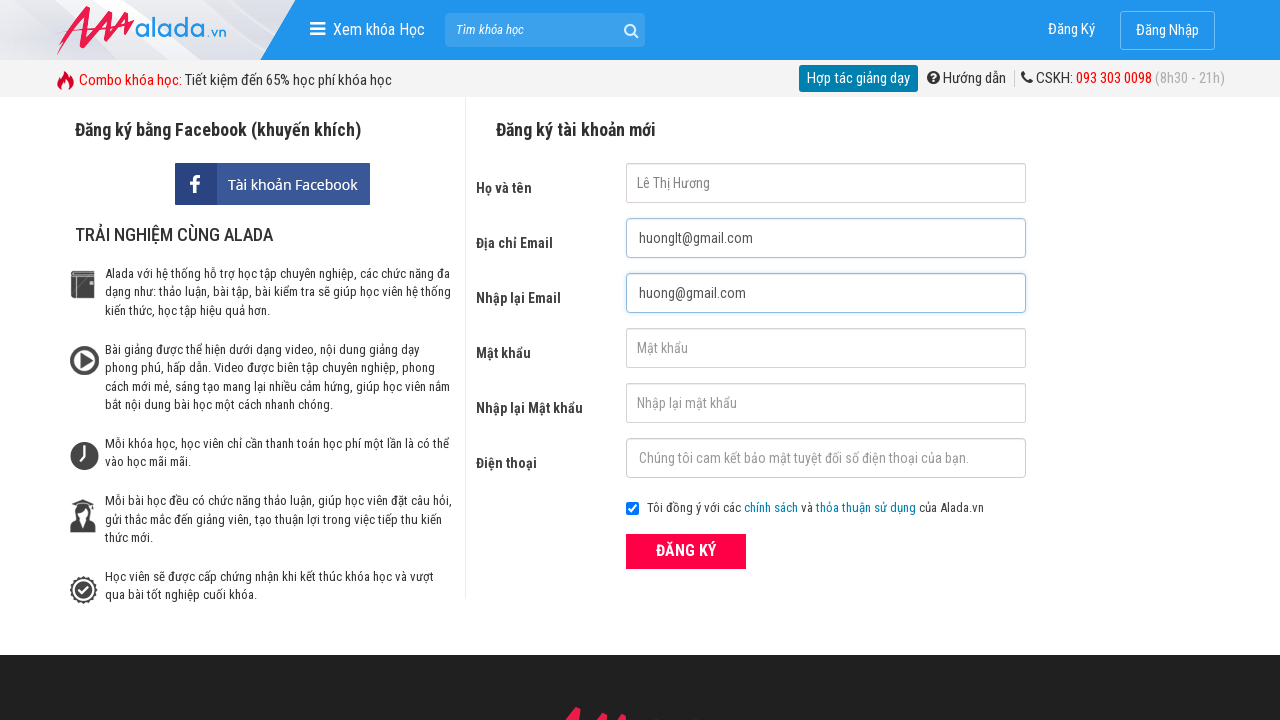

Filled password field with '123456' on input#txtPassword
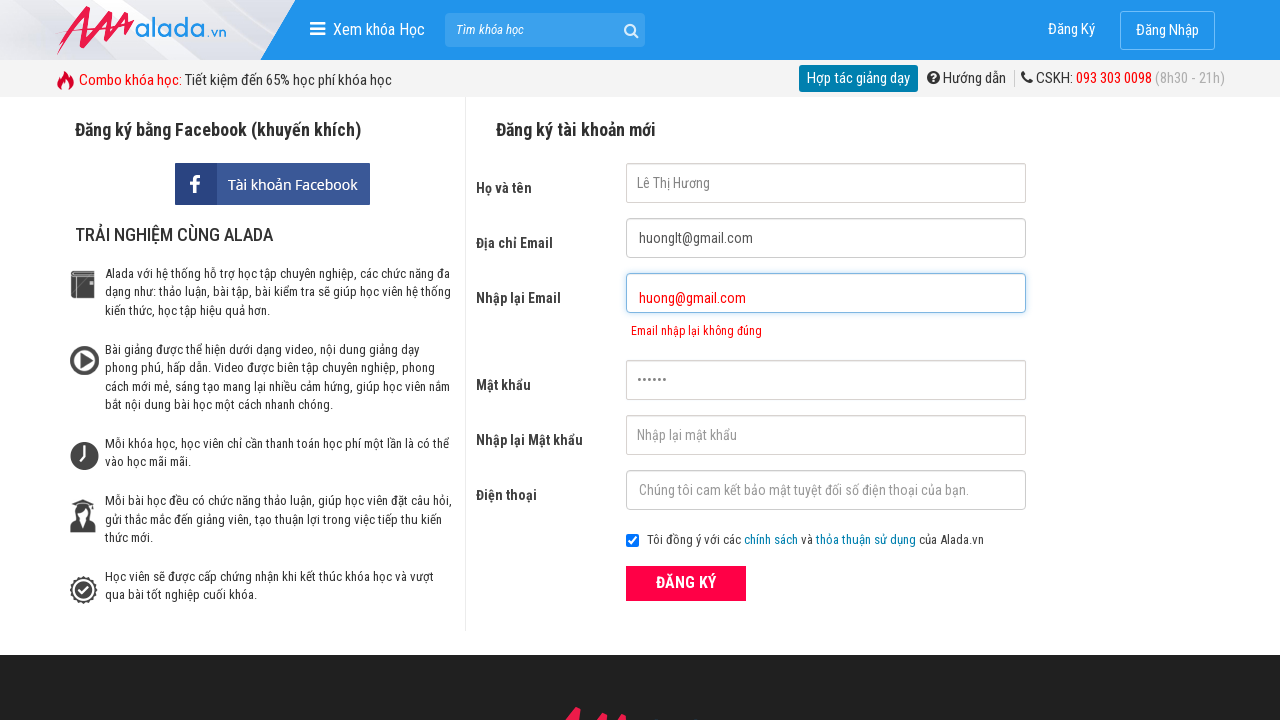

Filled confirmation password field with '123456' on input#txtCPassword
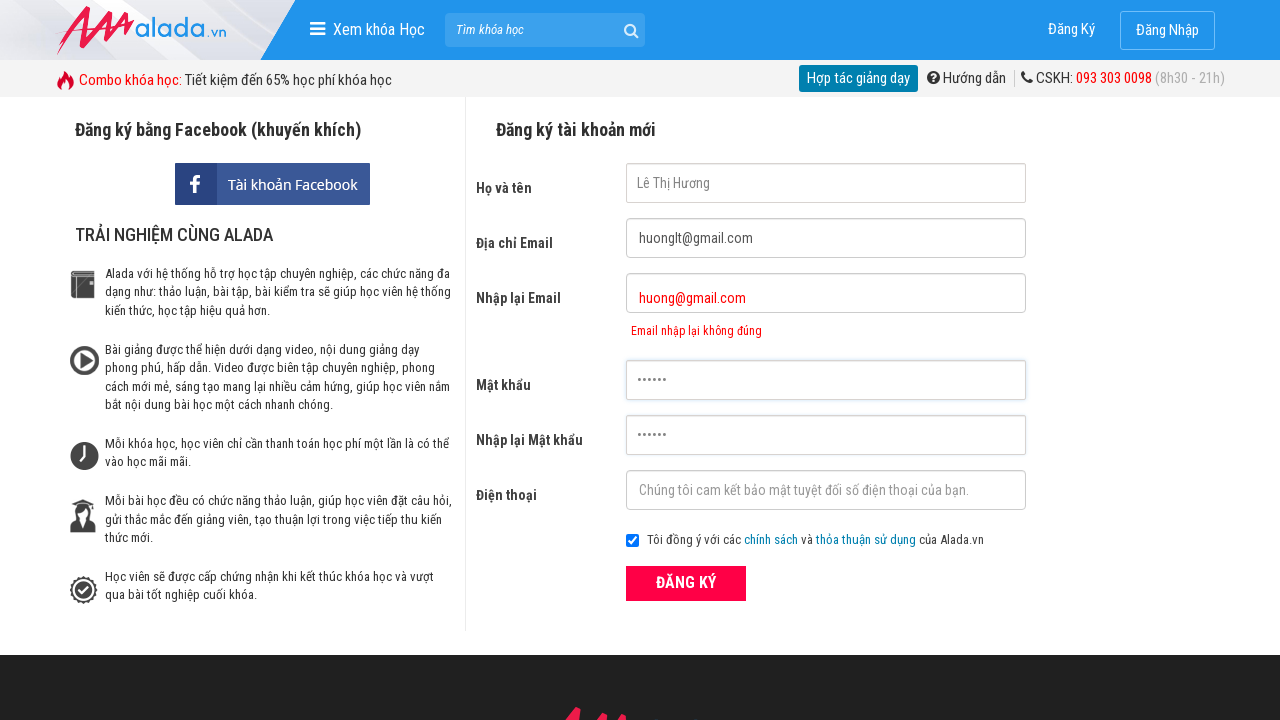

Filled phone field with '0987654321' on input#txtPhone
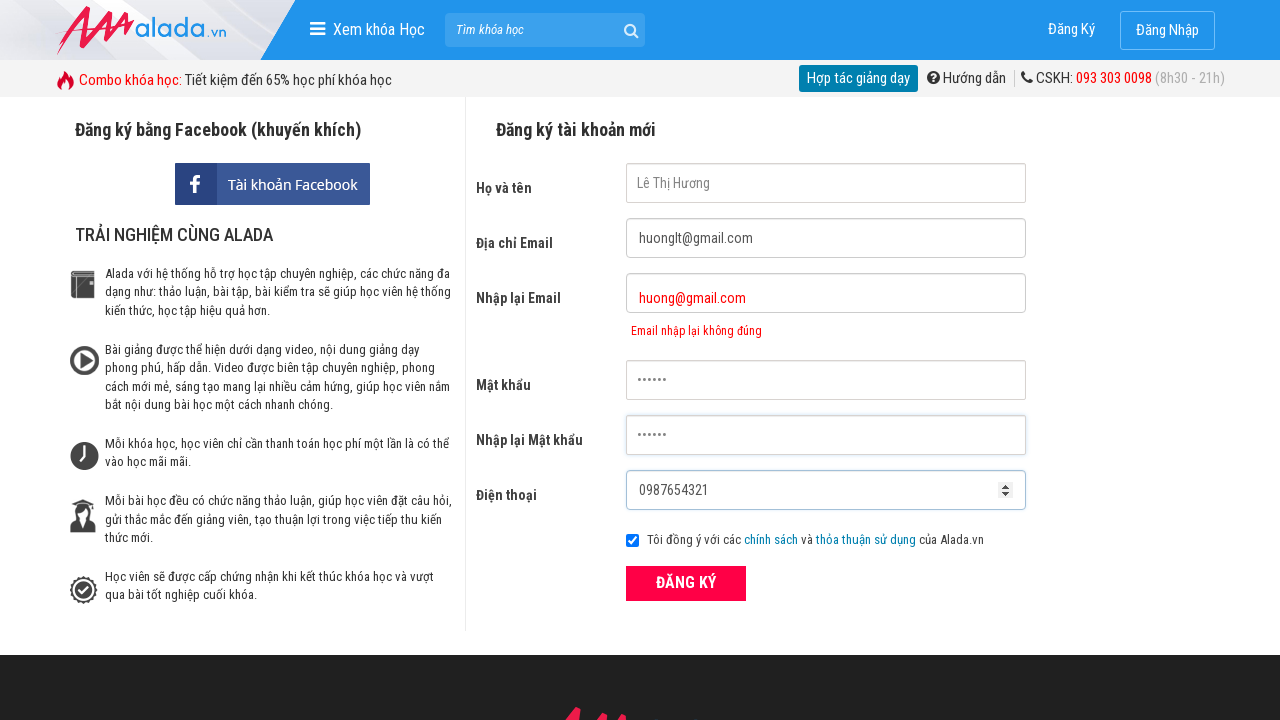

Clicked submit button to submit registration form at (686, 583) on button[type='submit']
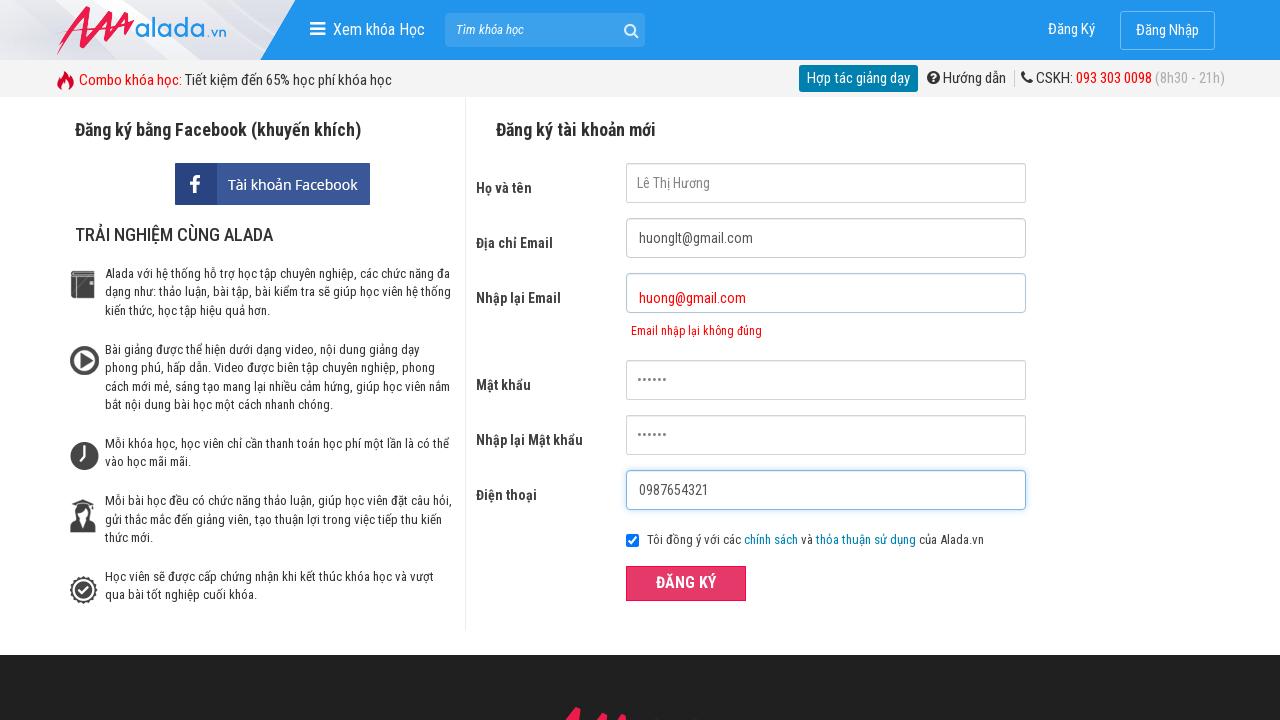

Email mismatch error message appeared
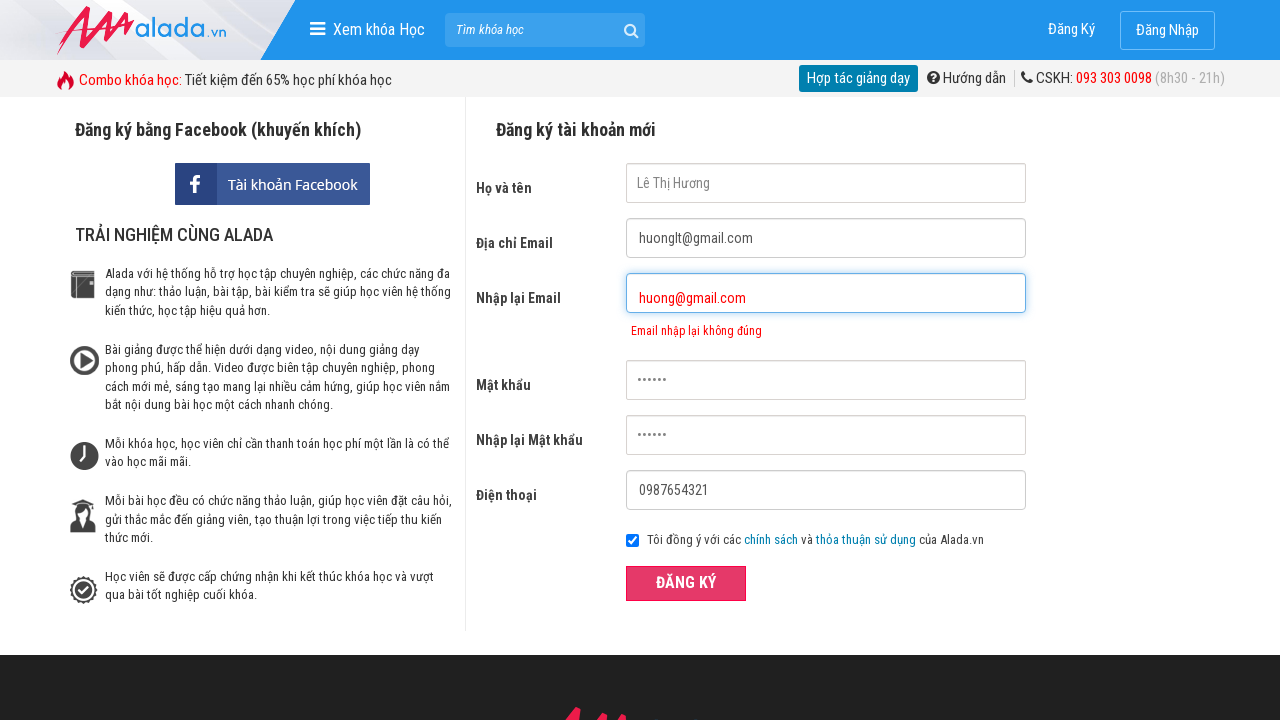

Verified error message: 'Email nhập lại không đúng'
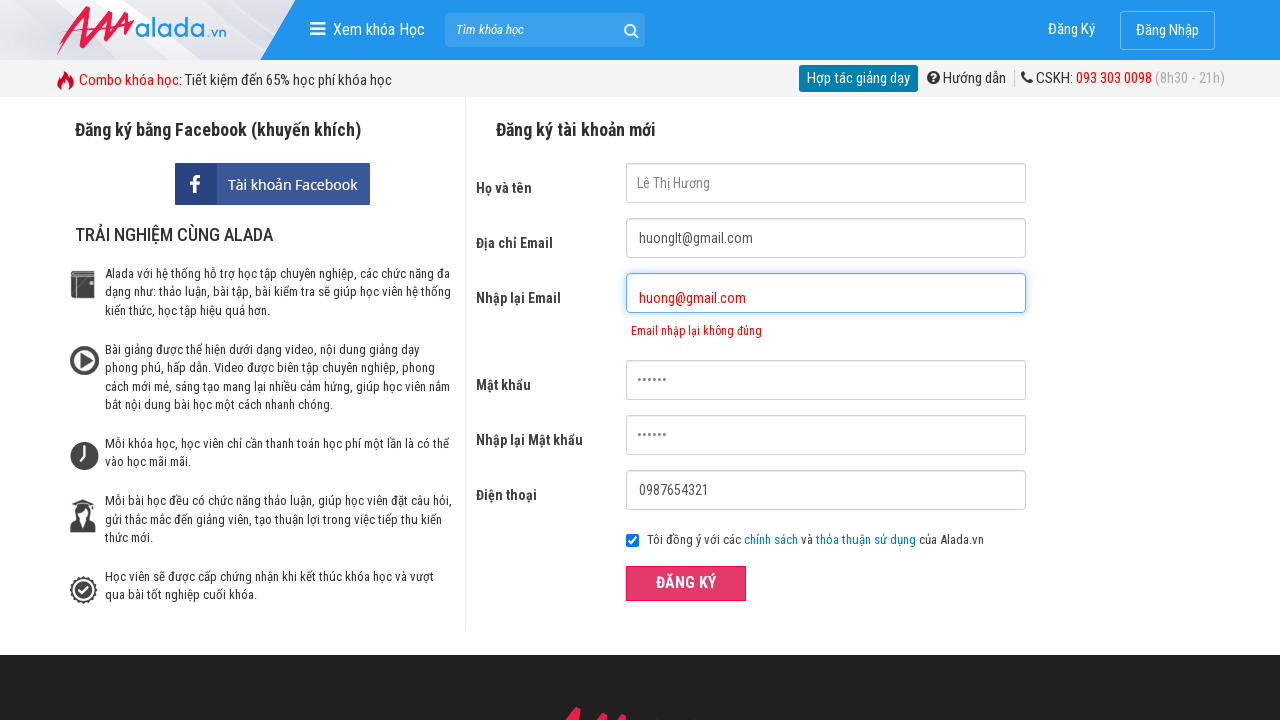

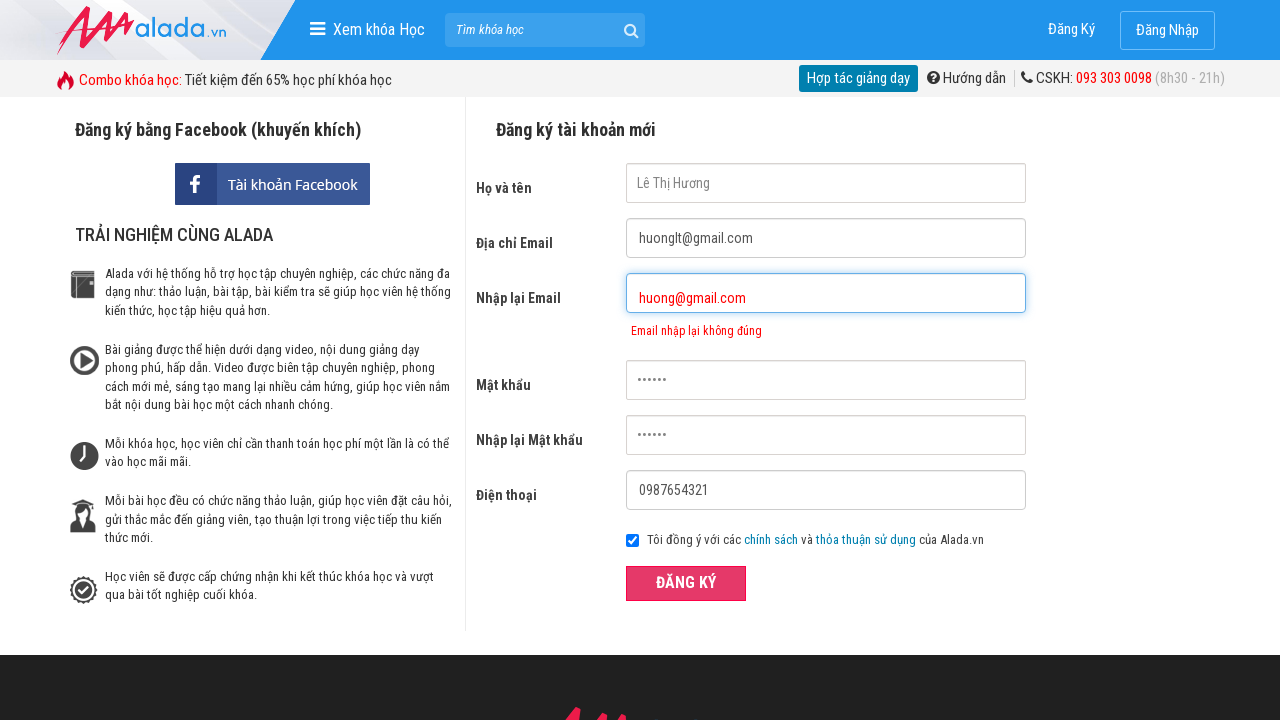